Navigates to a dashboard page and scrolls horizontally to the left

Starting URL: https://dashboards.handmadeinteractive.com/jasonlove/

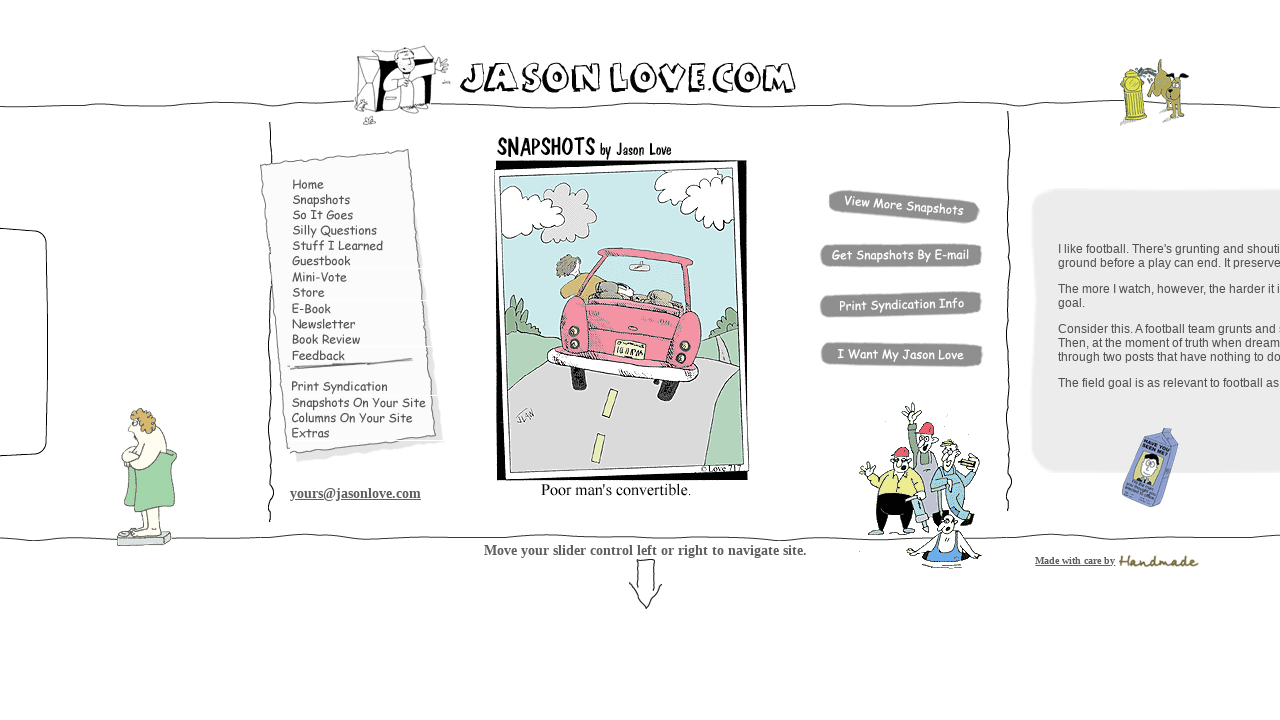

Navigated to dashboard page
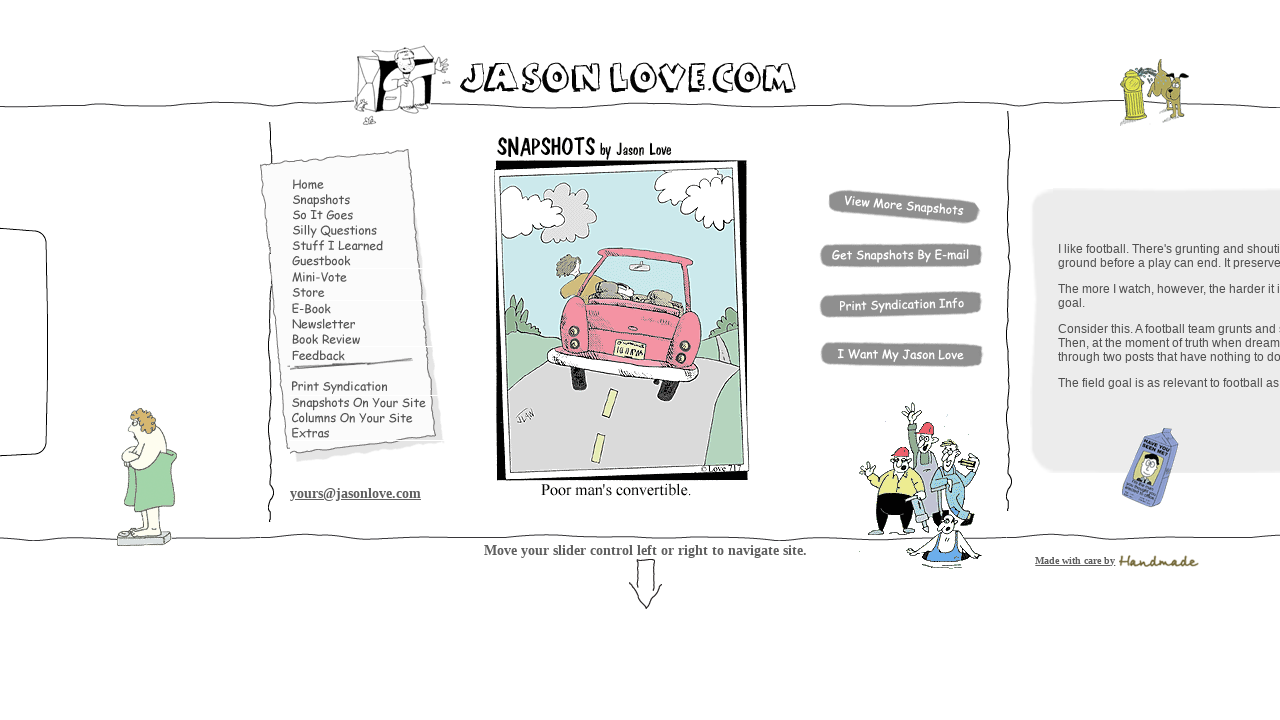

Scrolled horizontally to the left by 6759 pixels
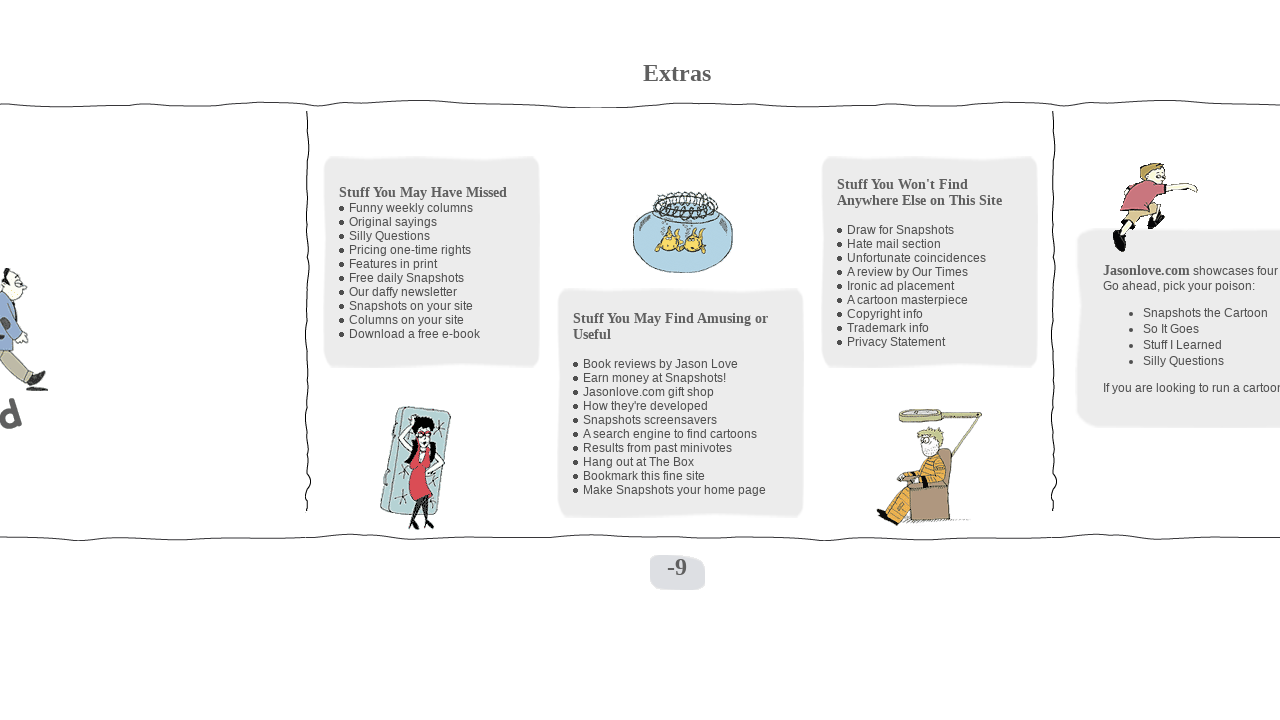

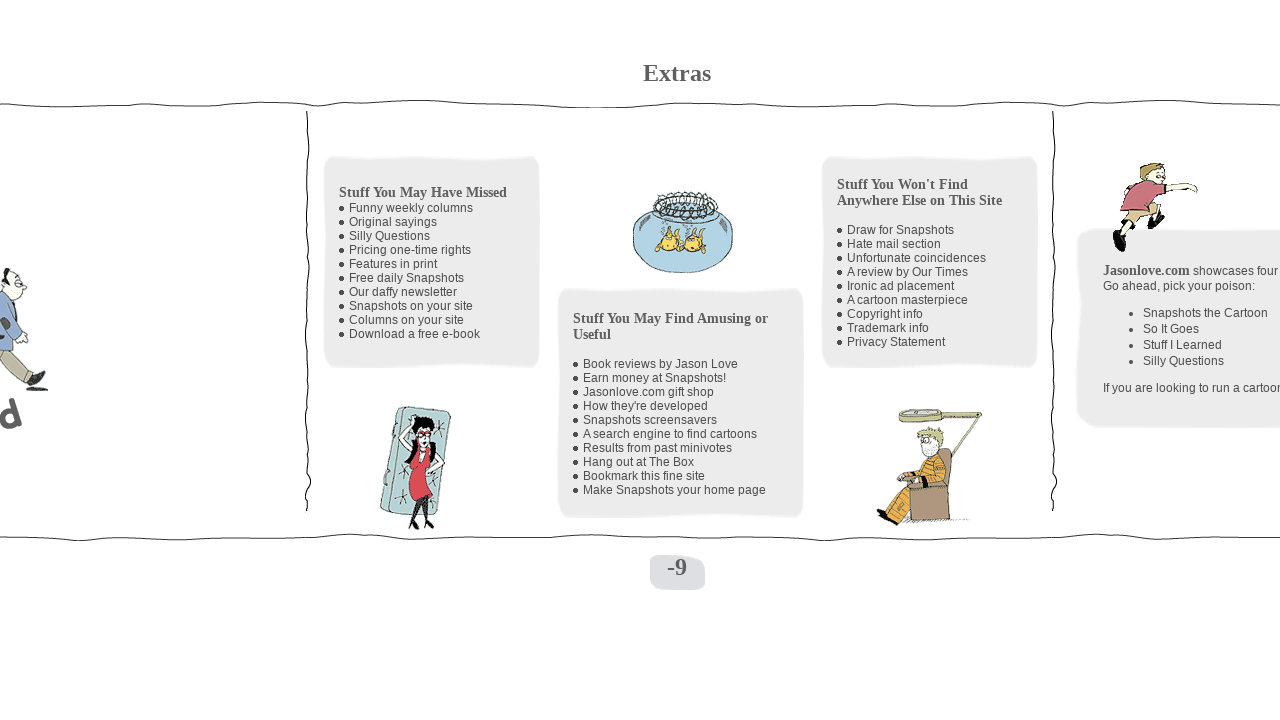